Tests different types of JavaScript alerts including simple alert, confirm dialog, and prompt with text input

Starting URL: https://www.hyrtutorials.com/p/alertsdemo.html#google_vignette

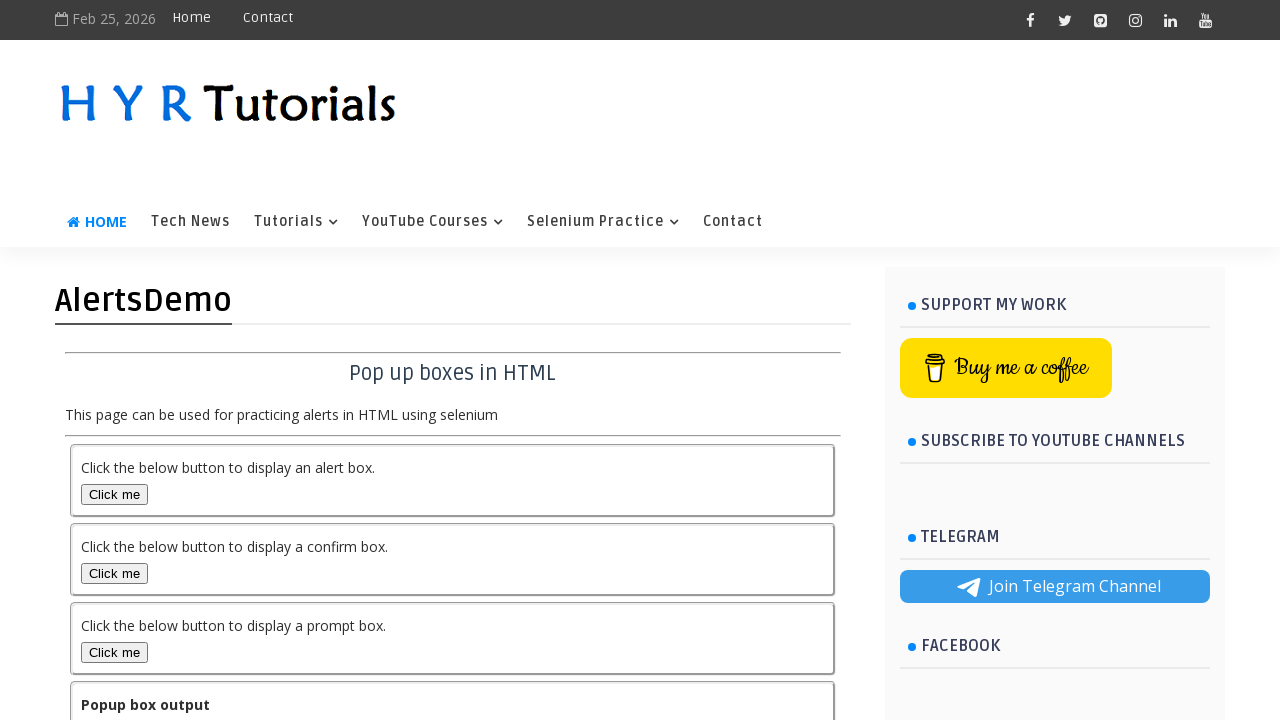

Set up dialog handler to automatically accept all dialogs and enter 'TestUser123' for prompts
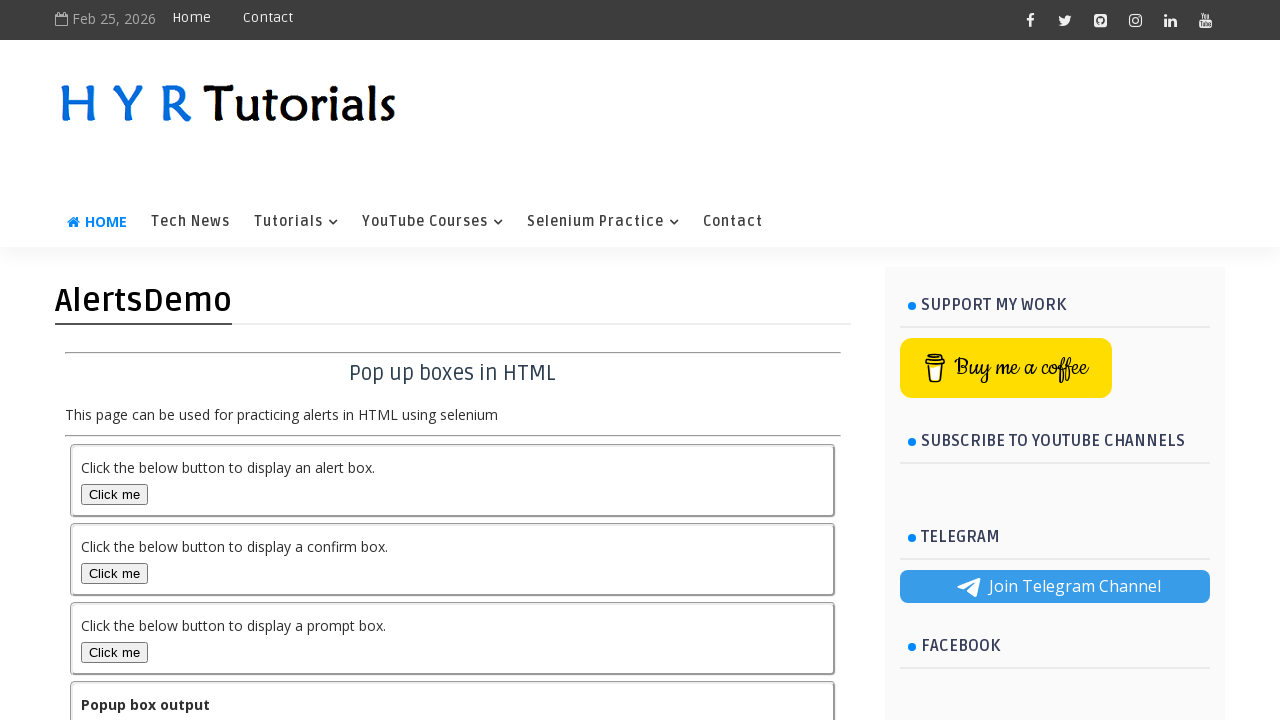

Clicked simple alert button at (114, 494) on #alertBox
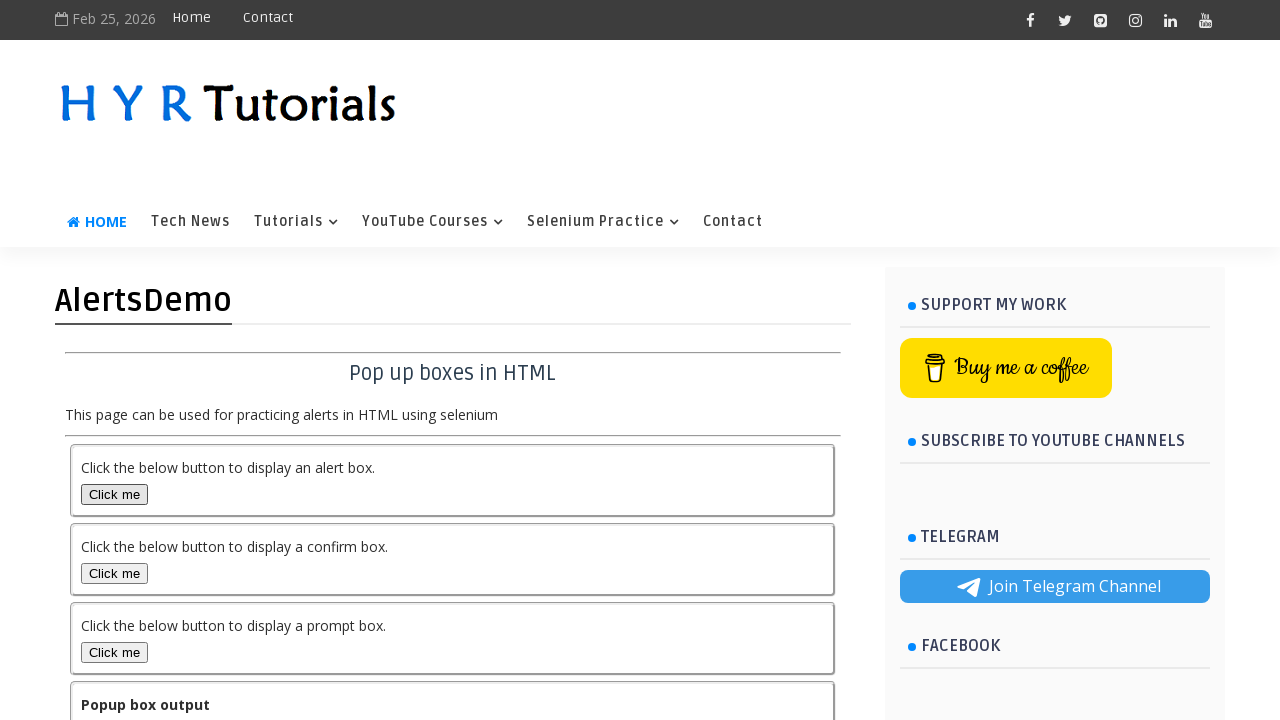

Clicked confirm dialog button at (114, 573) on #confirmBox
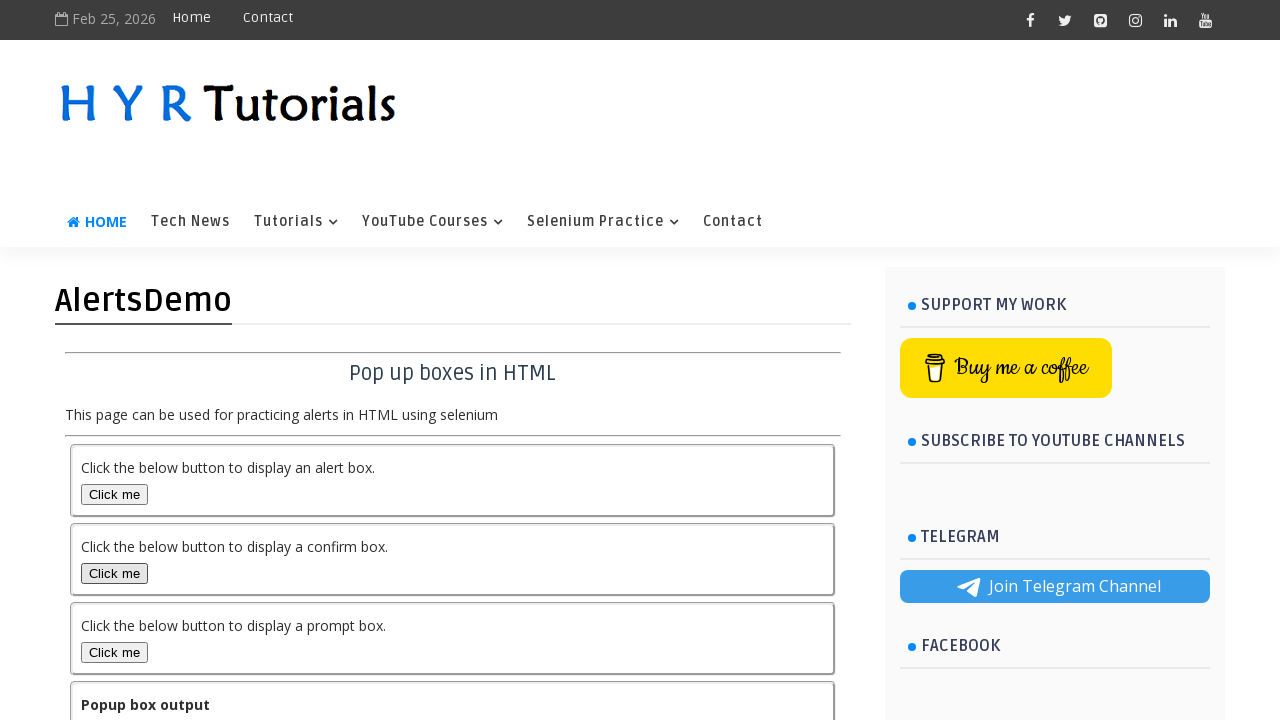

Clicked prompt dialog button and entered text input at (114, 652) on #promptBox
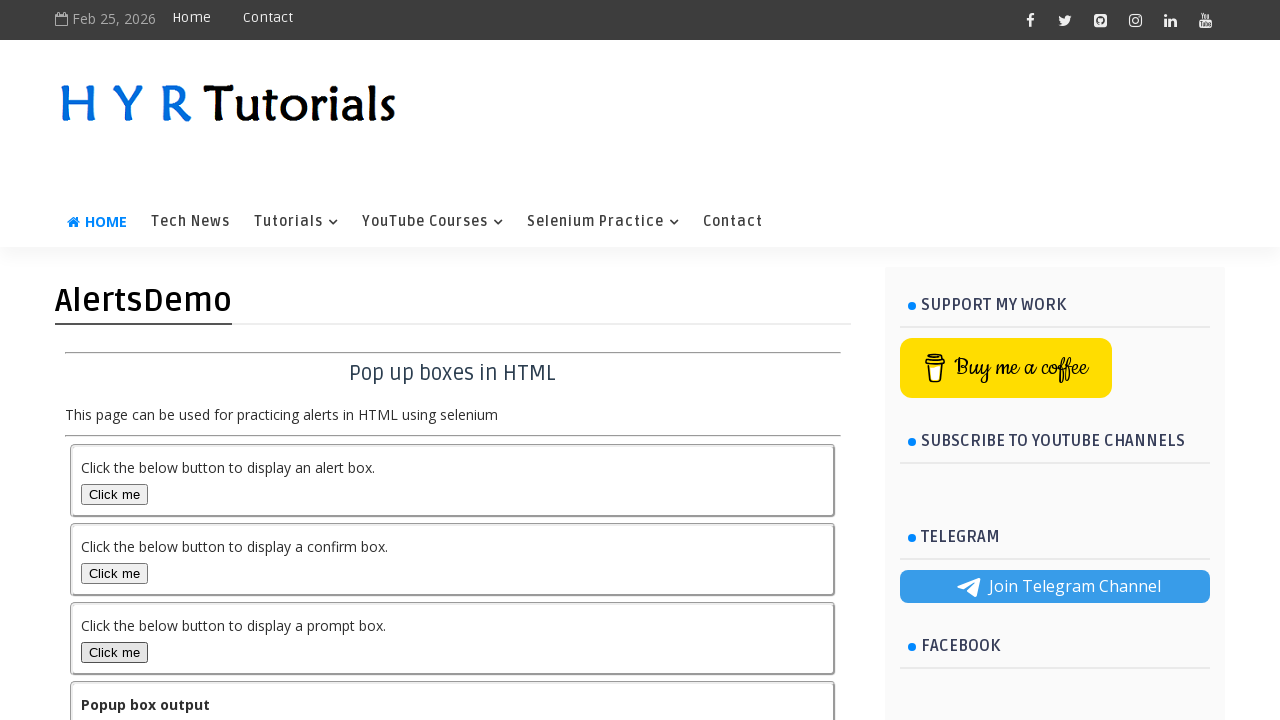

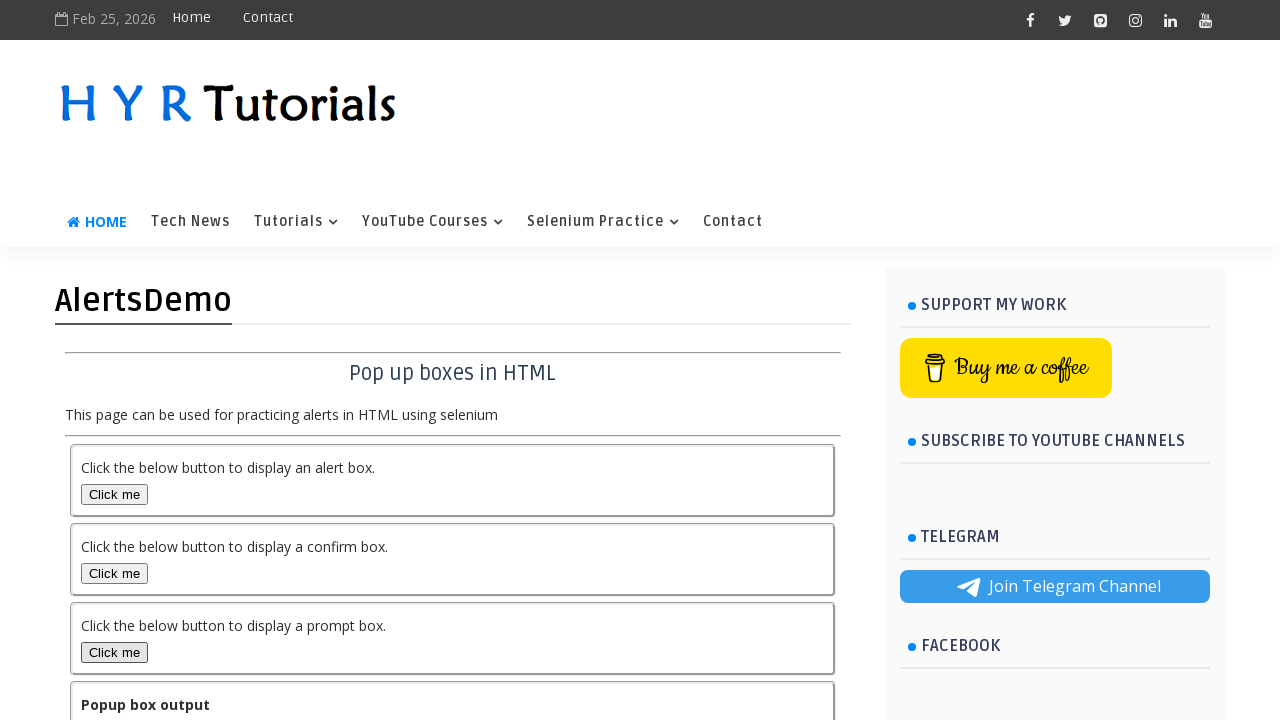